Tests dynamic checkbox visibility by toggling its display state and verifying the checkbox appears and disappears correctly

Starting URL: https://v1.training-support.net/selenium/dynamic-controls

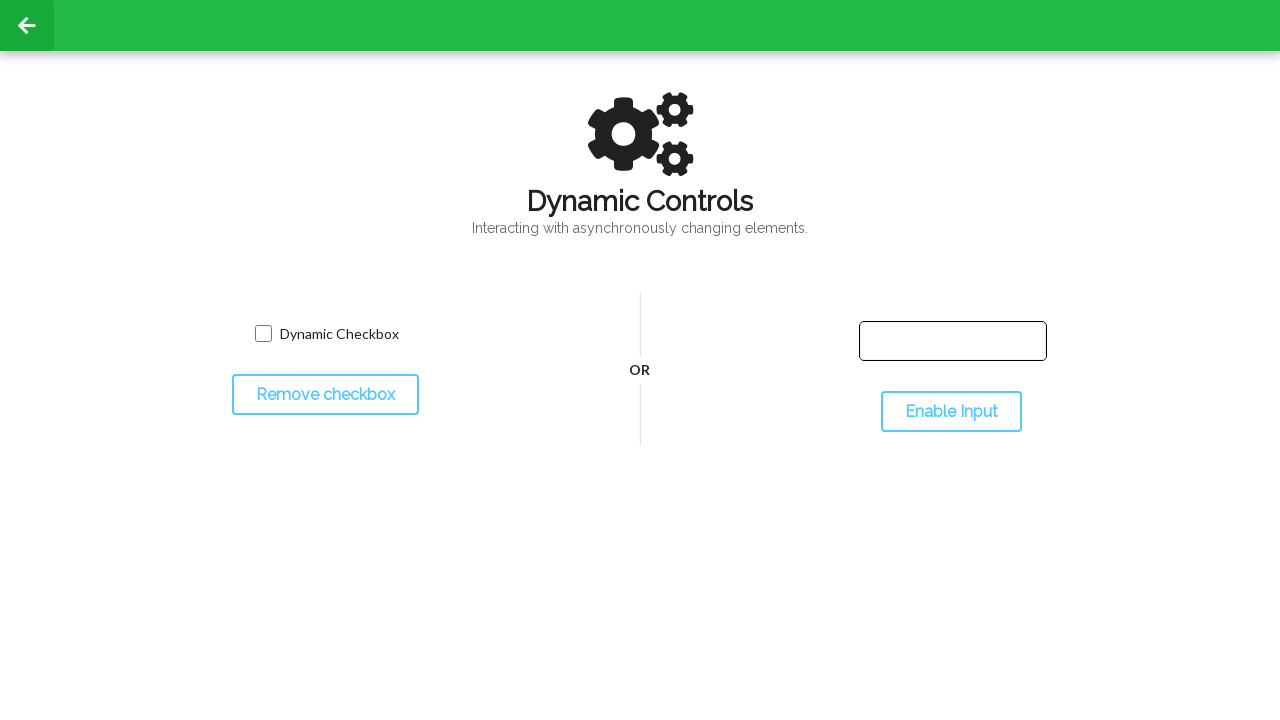

Navigated to dynamic controls test page
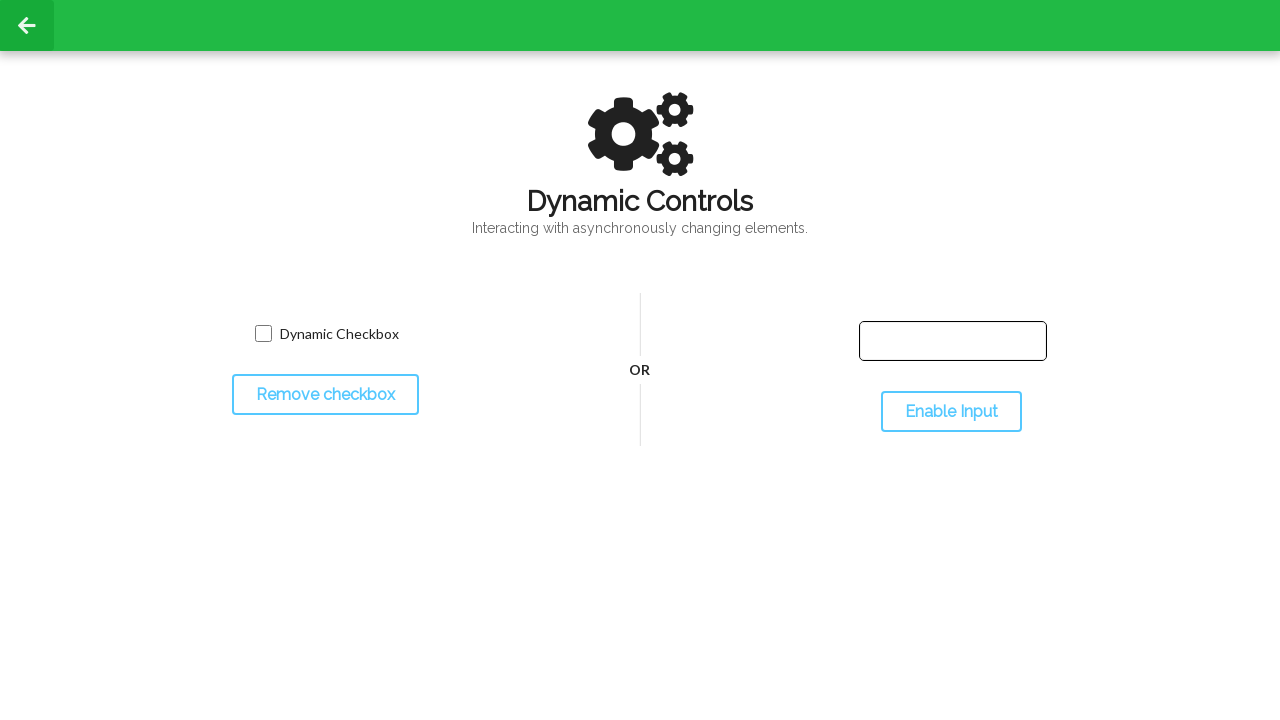

Clicked toggle button to hide the checkbox at (325, 395) on #toggleCheckbox
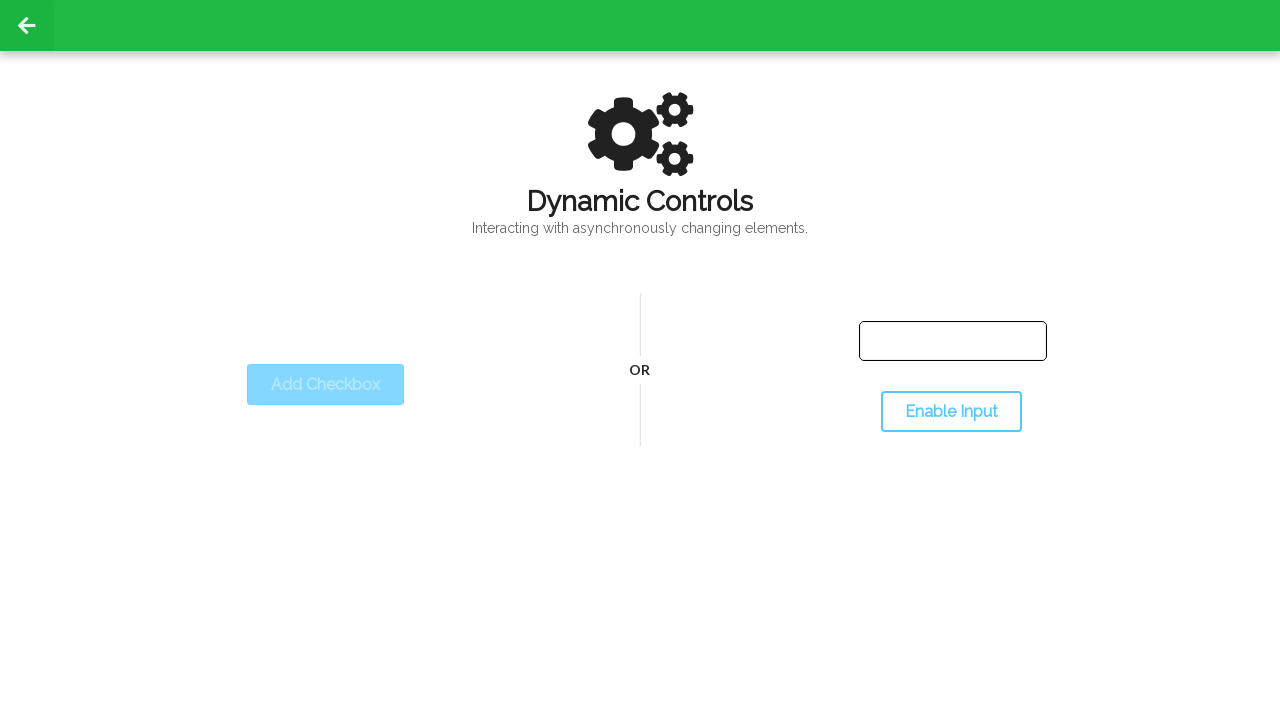

Checkbox became invisible after toggle
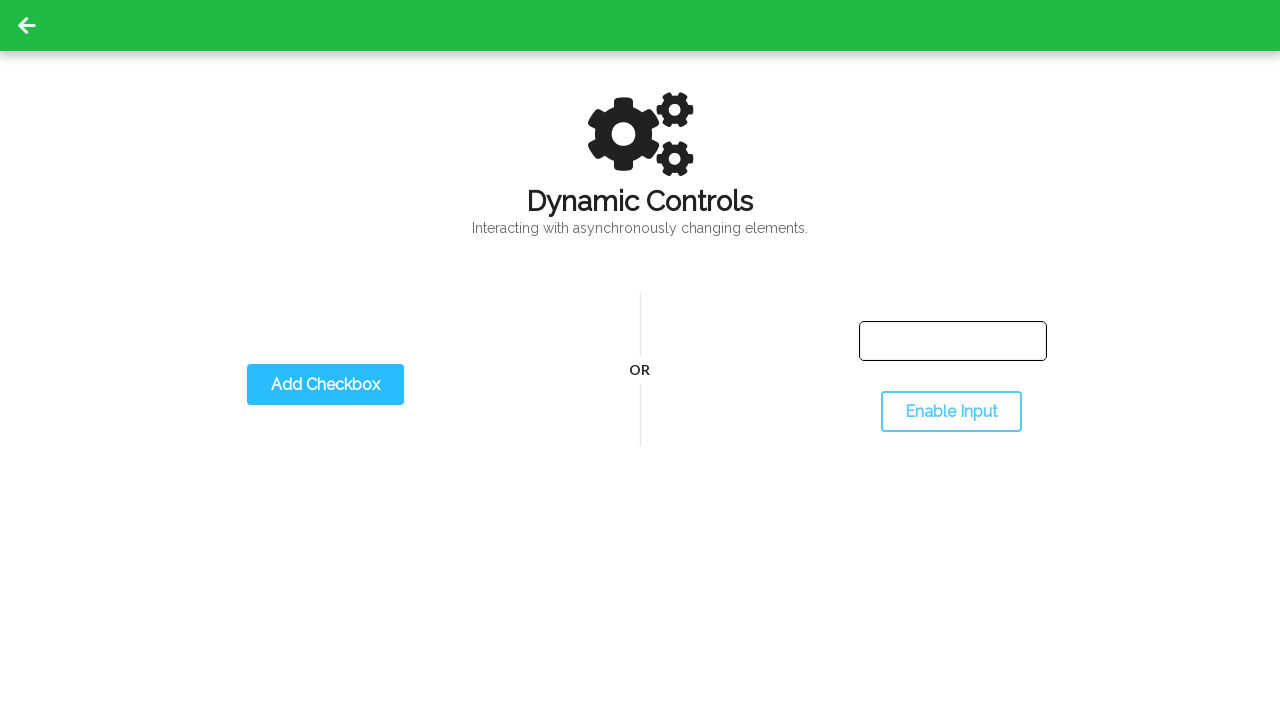

Clicked toggle button to show the checkbox again at (325, 385) on #toggleCheckbox
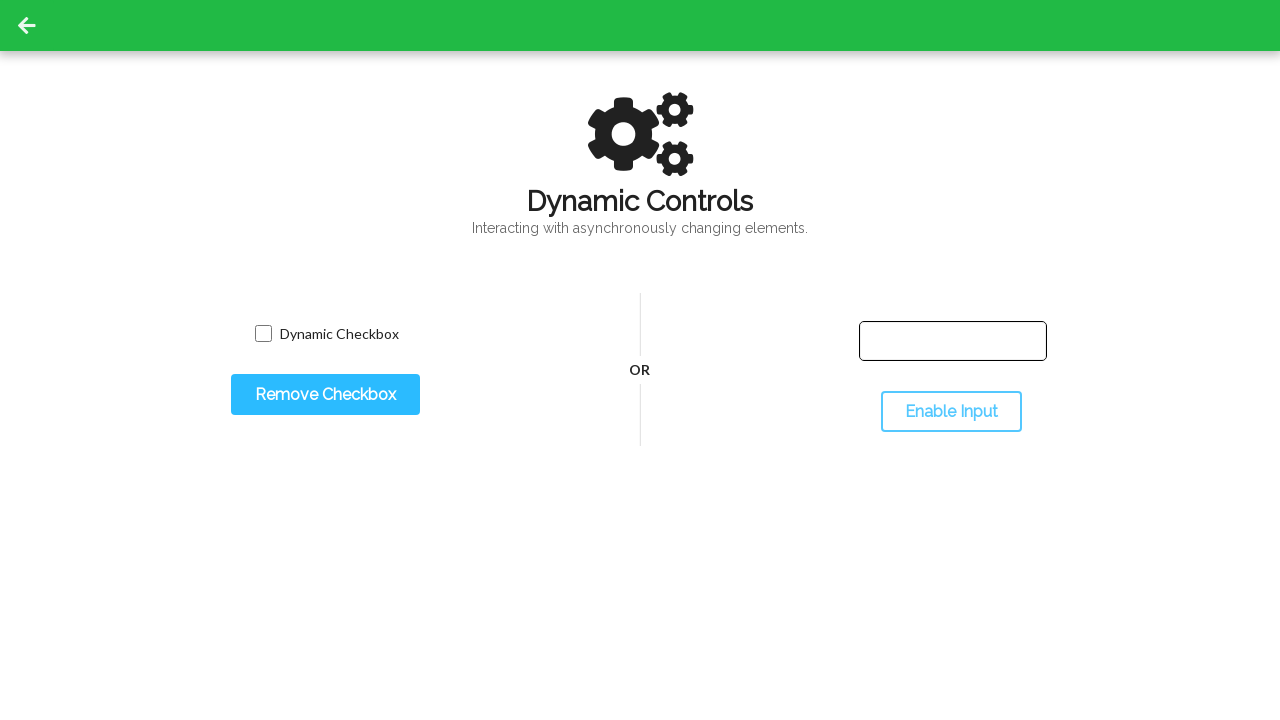

Checkbox became visible after second toggle
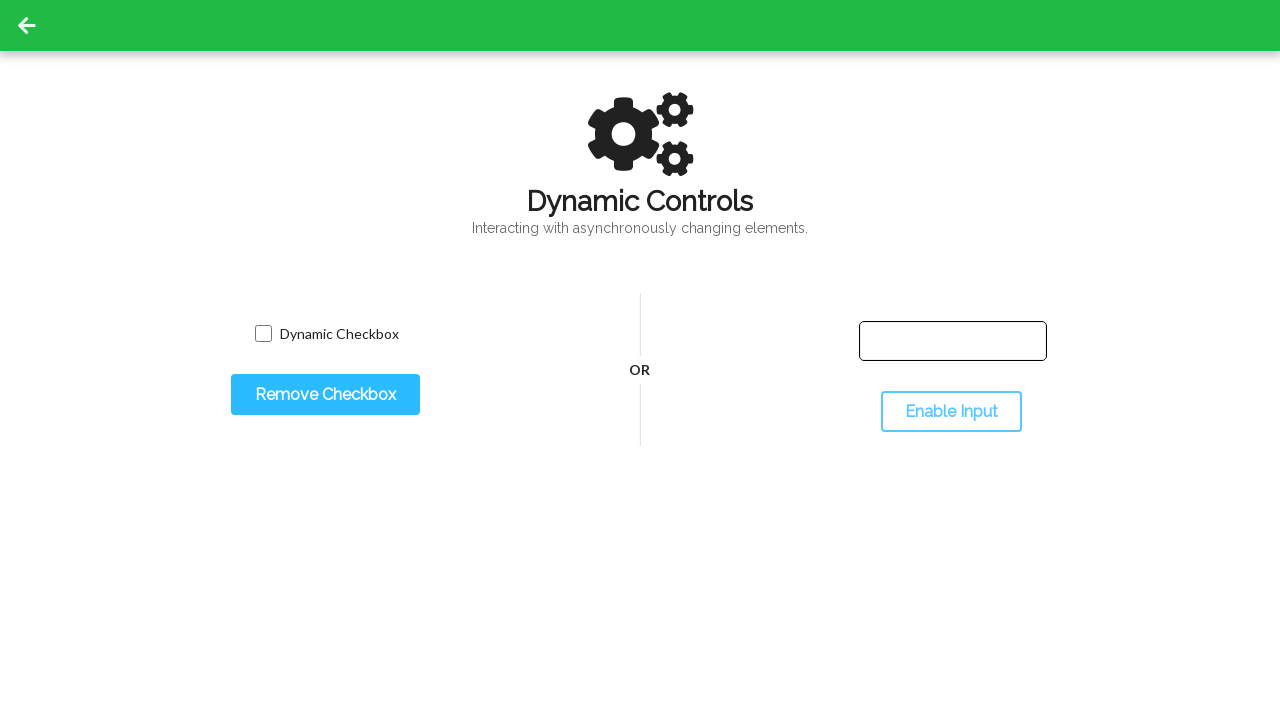

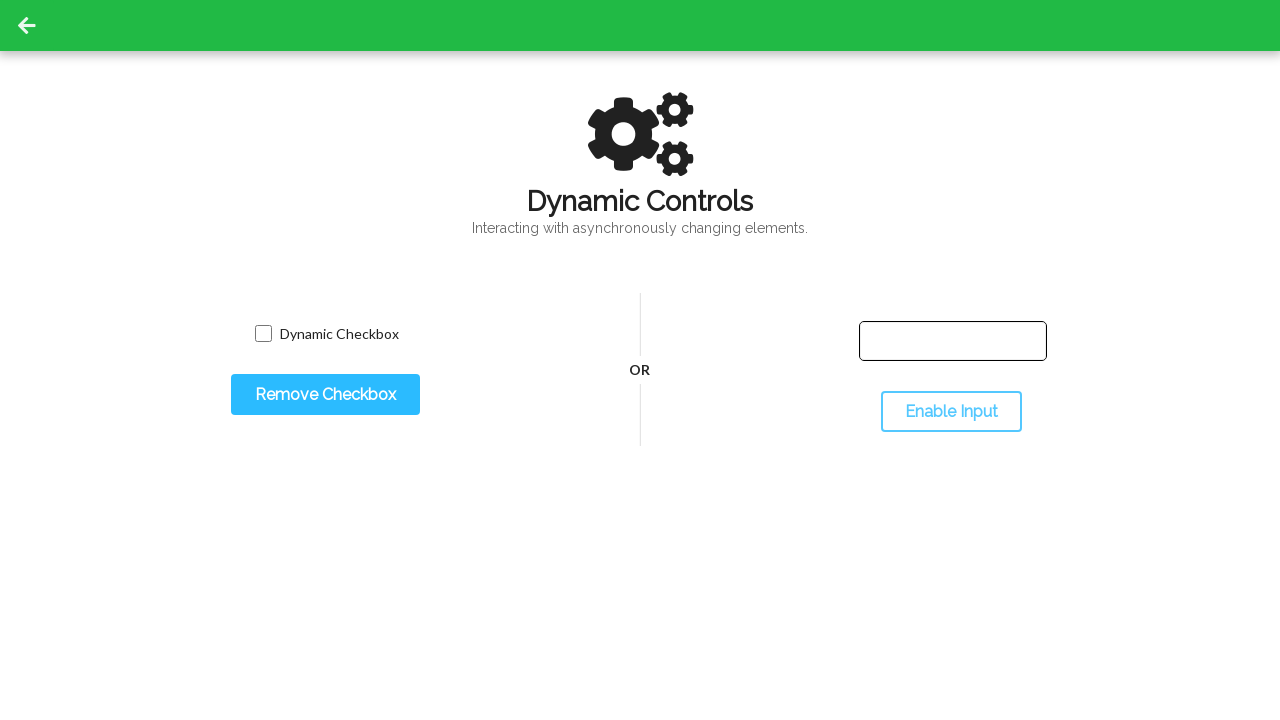